Navigates to Omegle.com and waits for the page to load

Starting URL: https://www.omegle.com/

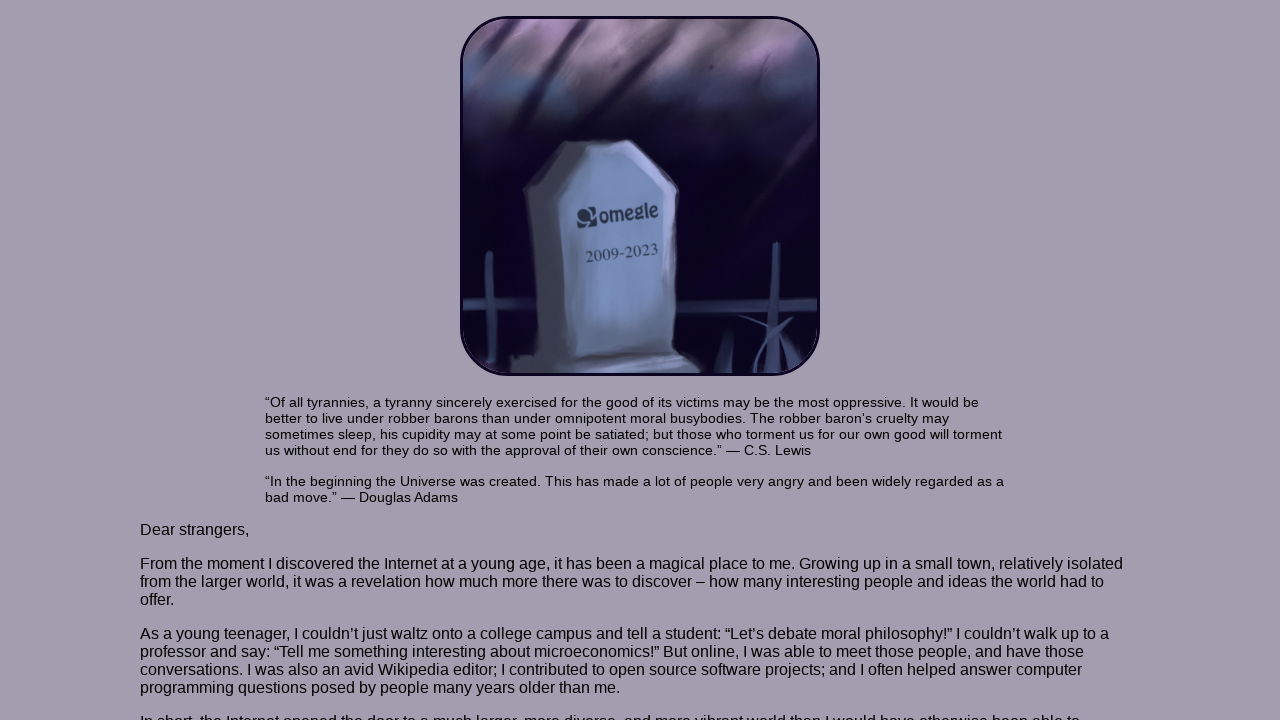

Navigated to Omegle.com
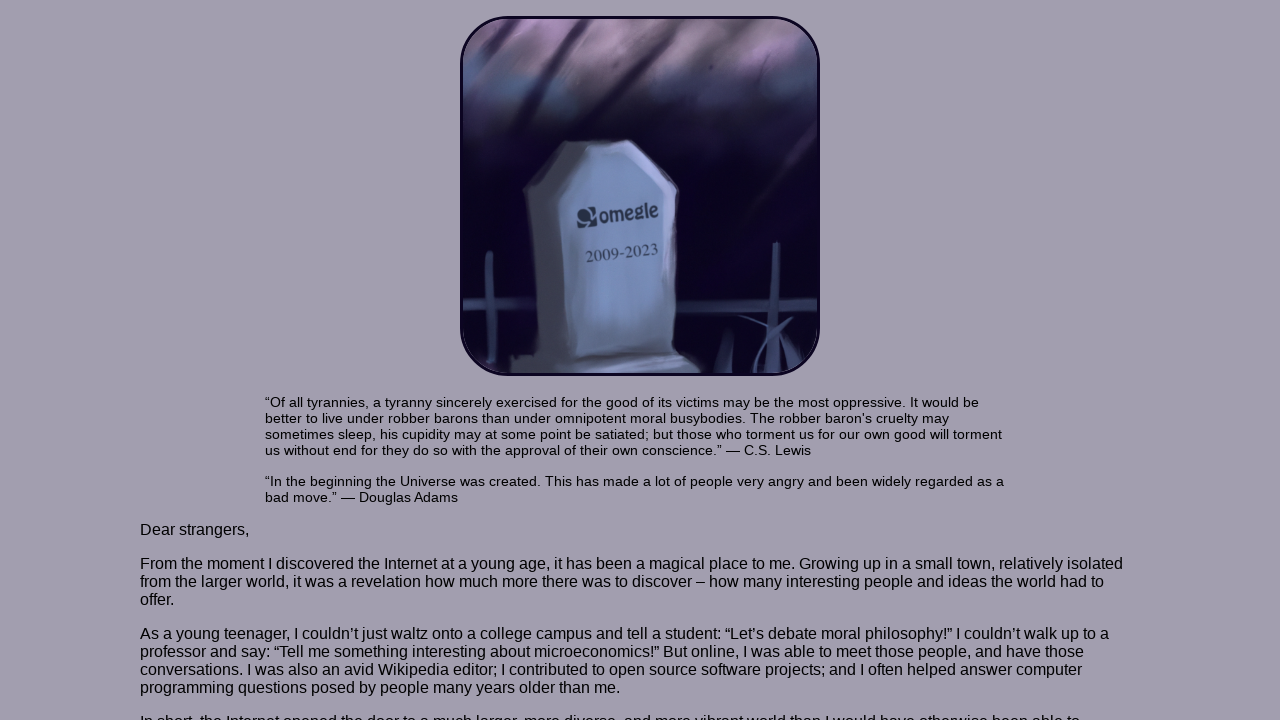

Page fully loaded (networkidle state reached)
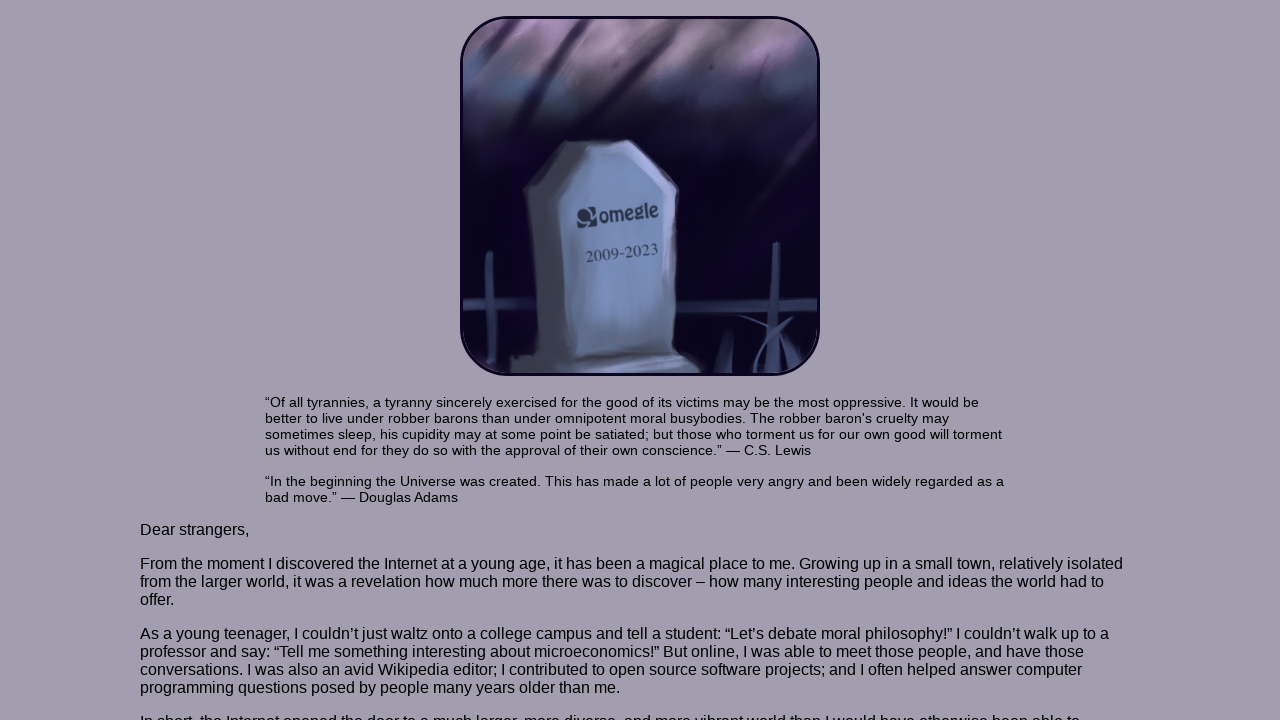

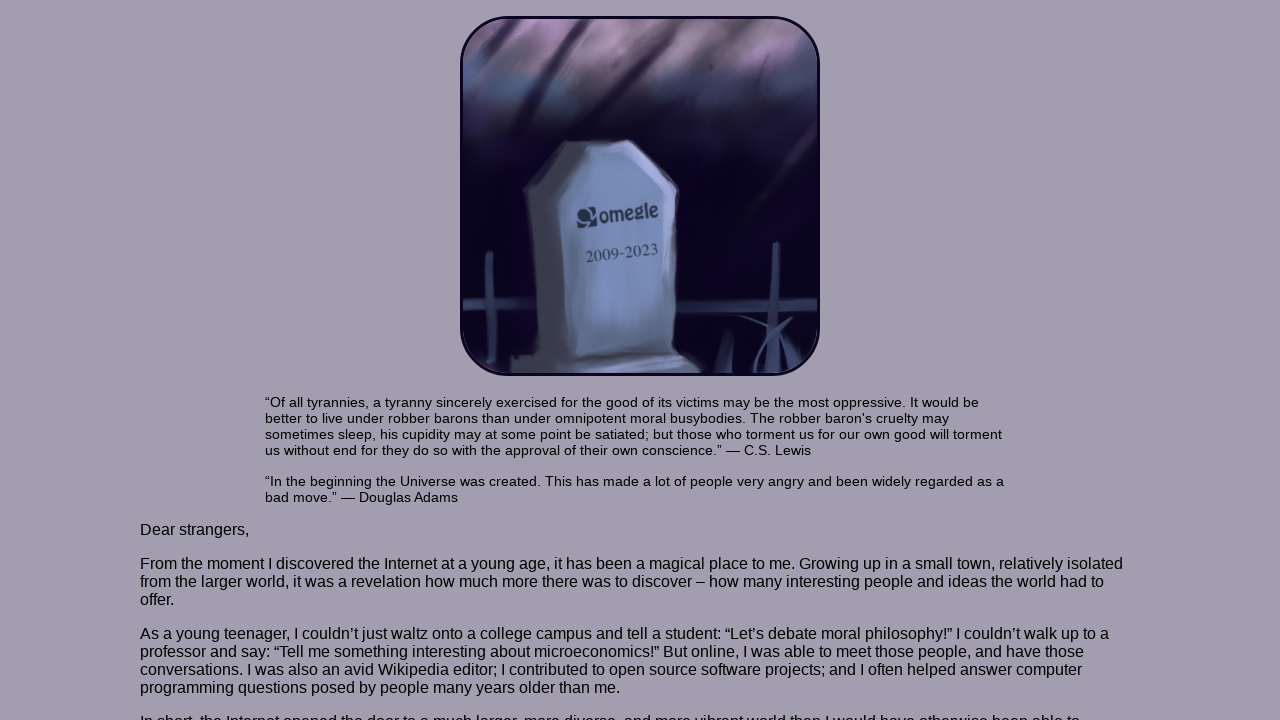